Navigates to the ICC Cricket T20I team rankings page and verifies that the rankings table is displayed.

Starting URL: https://www.icc-cricket.com/rankings/mens/team-rankings/t20i

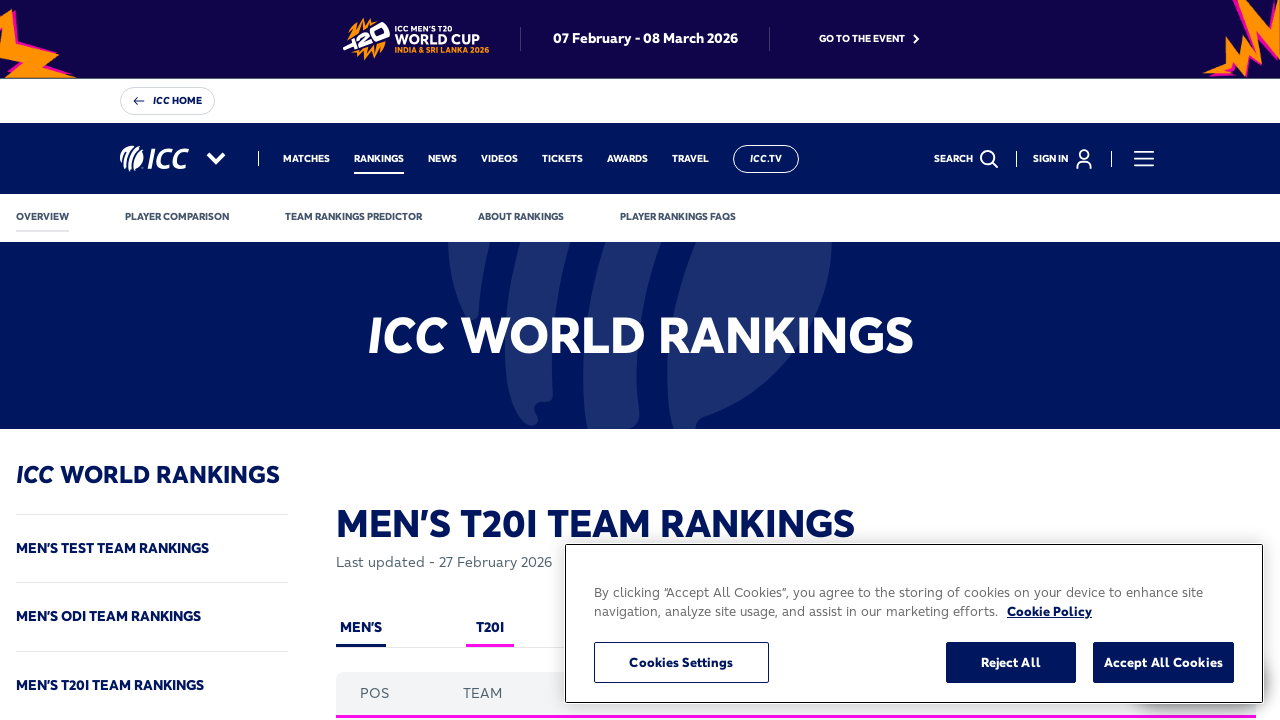

Navigated to ICC Cricket T20I team rankings page
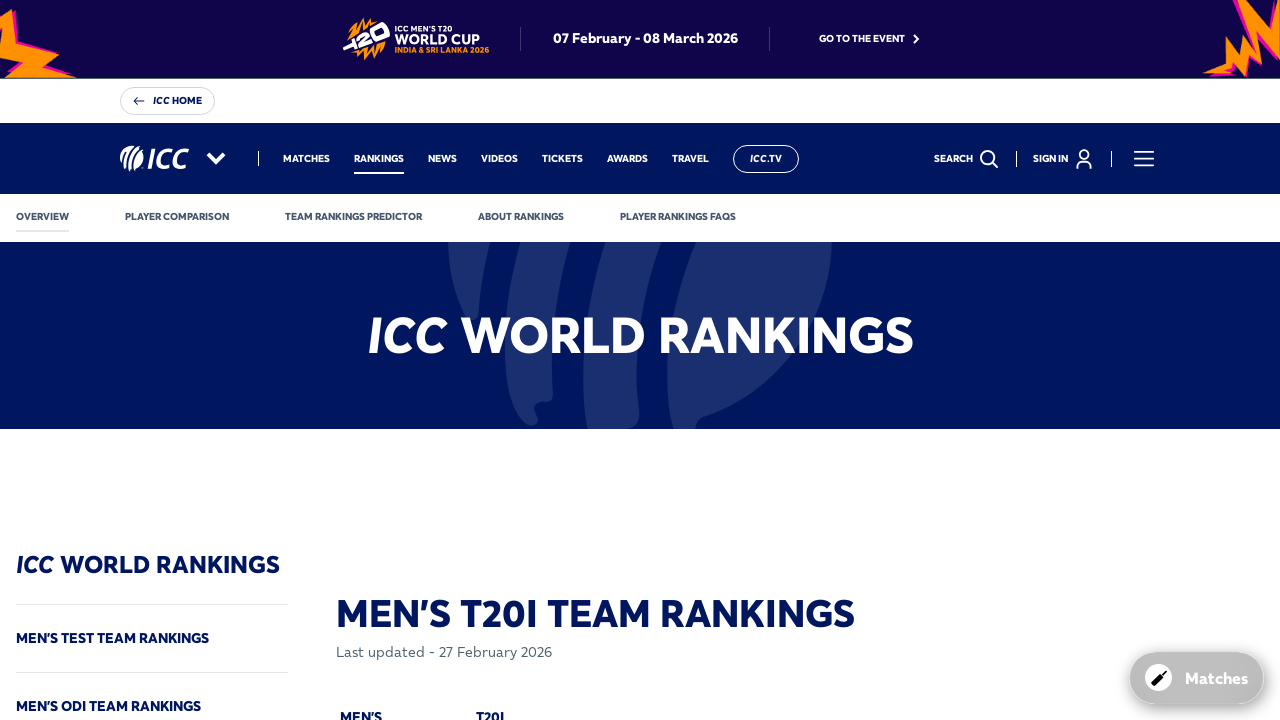

Rankings table loaded and is visible on the page
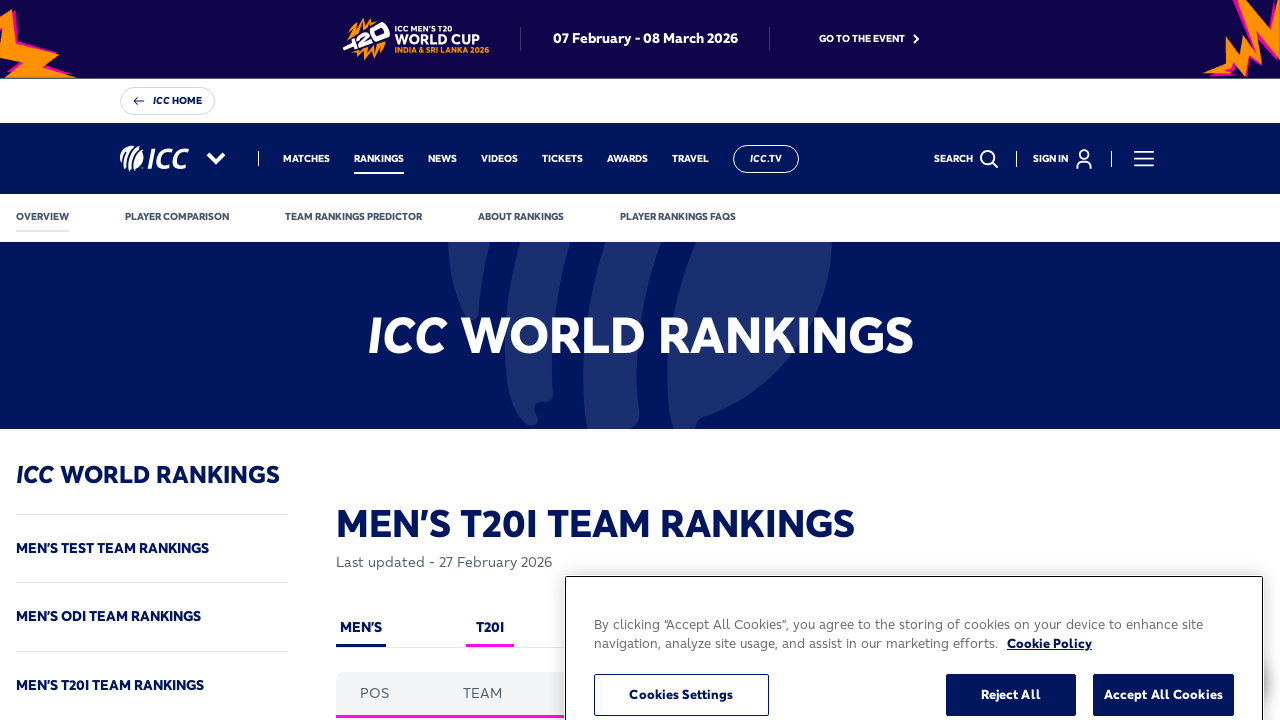

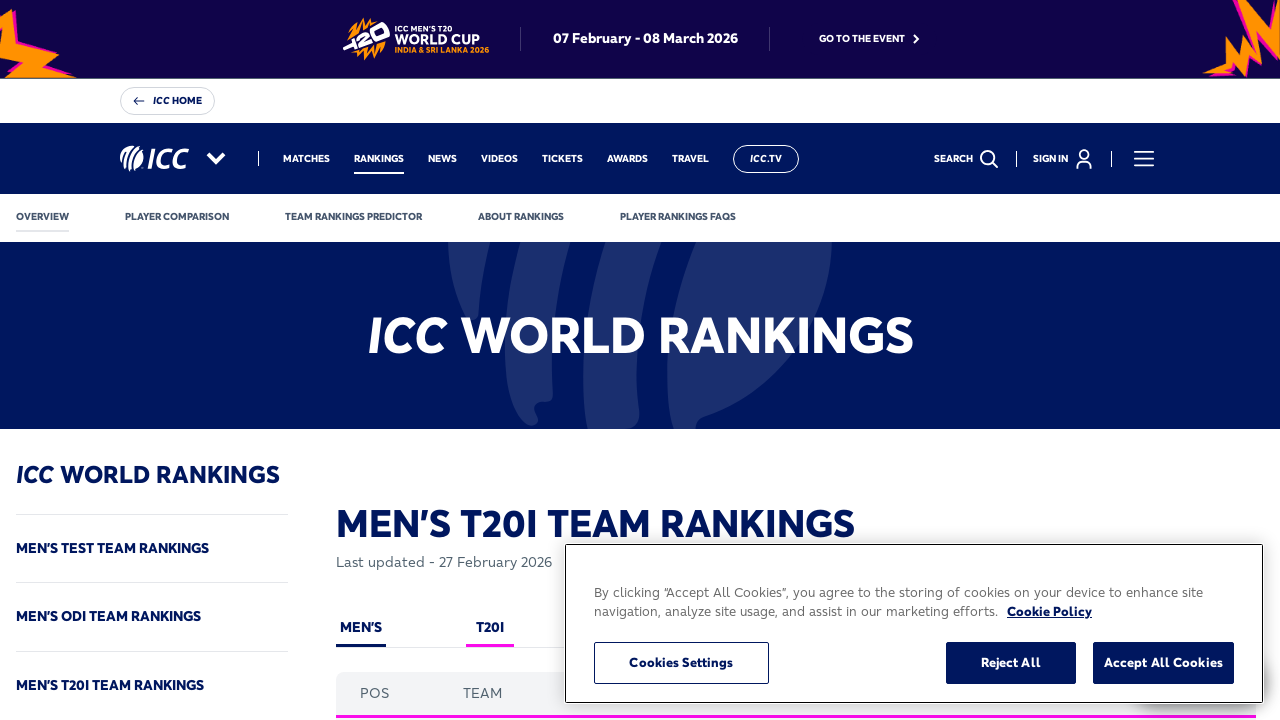